Tests that clicking filter links highlights the currently selected filter

Starting URL: https://demo.playwright.dev/todomvc

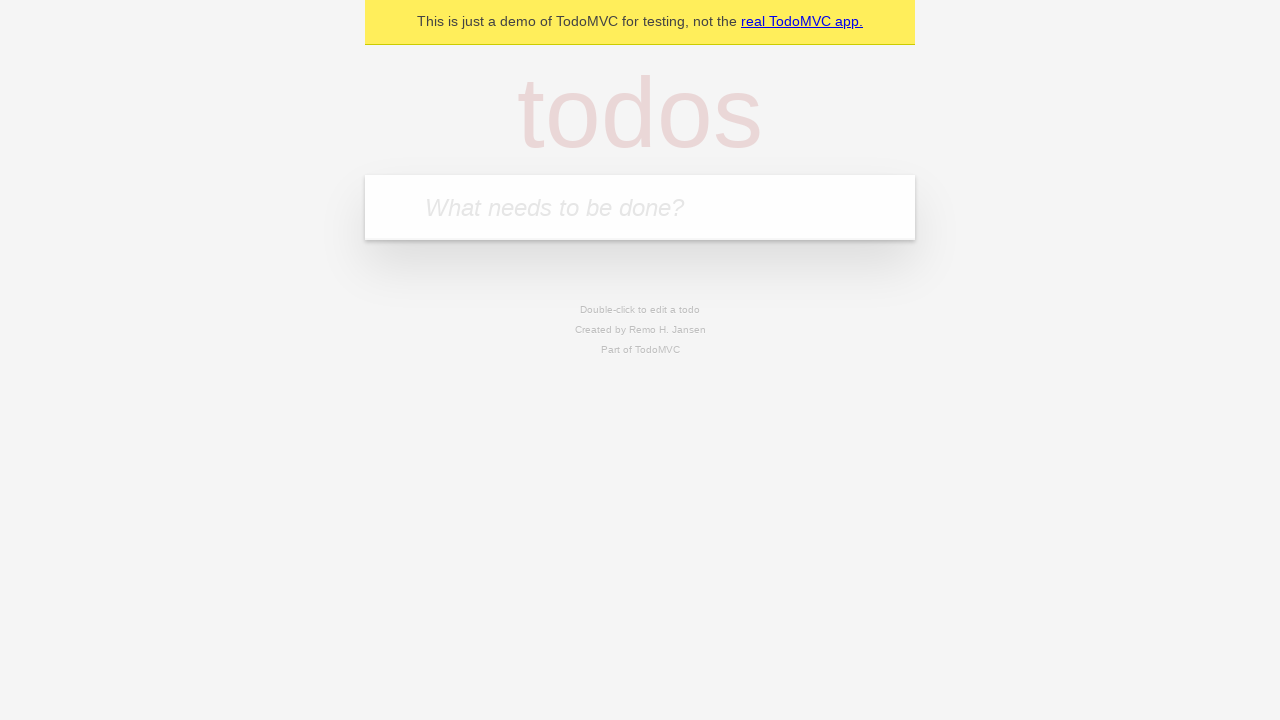

Filled todo input with 'buy some cheese' on internal:attr=[placeholder="What needs to be done?"i]
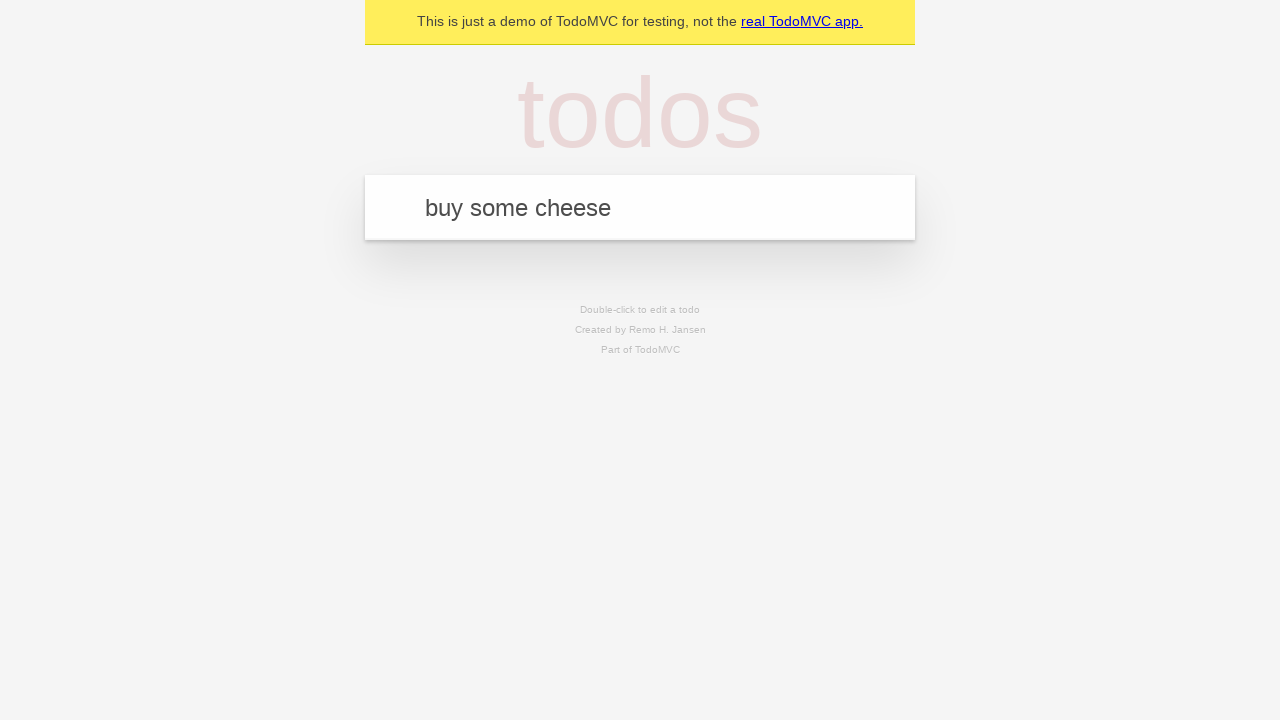

Pressed Enter to create todo 'buy some cheese' on internal:attr=[placeholder="What needs to be done?"i]
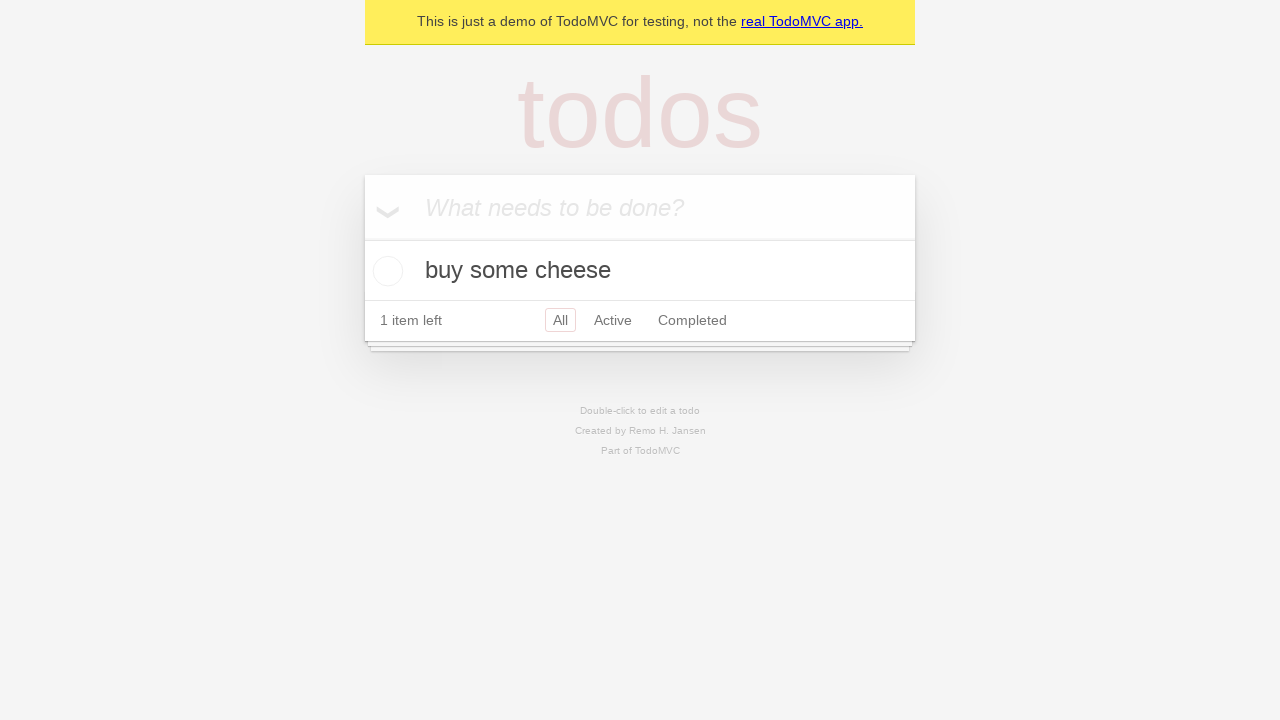

Filled todo input with 'feed the cat' on internal:attr=[placeholder="What needs to be done?"i]
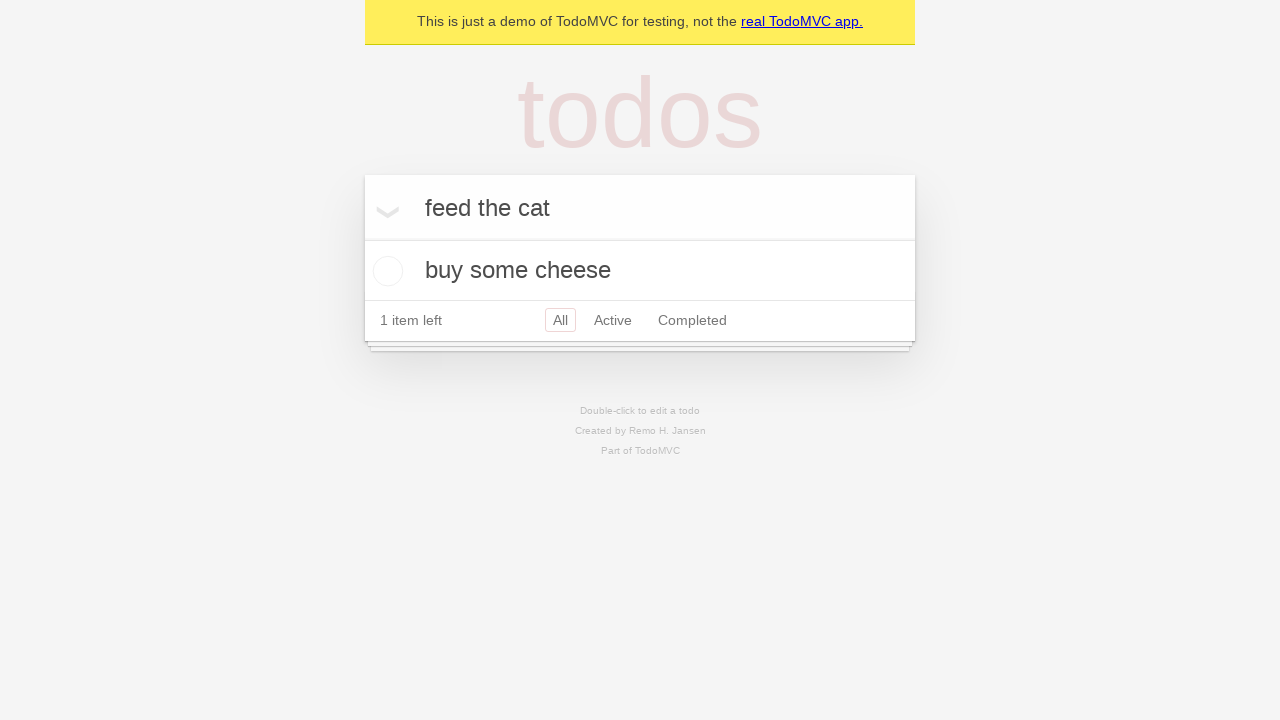

Pressed Enter to create todo 'feed the cat' on internal:attr=[placeholder="What needs to be done?"i]
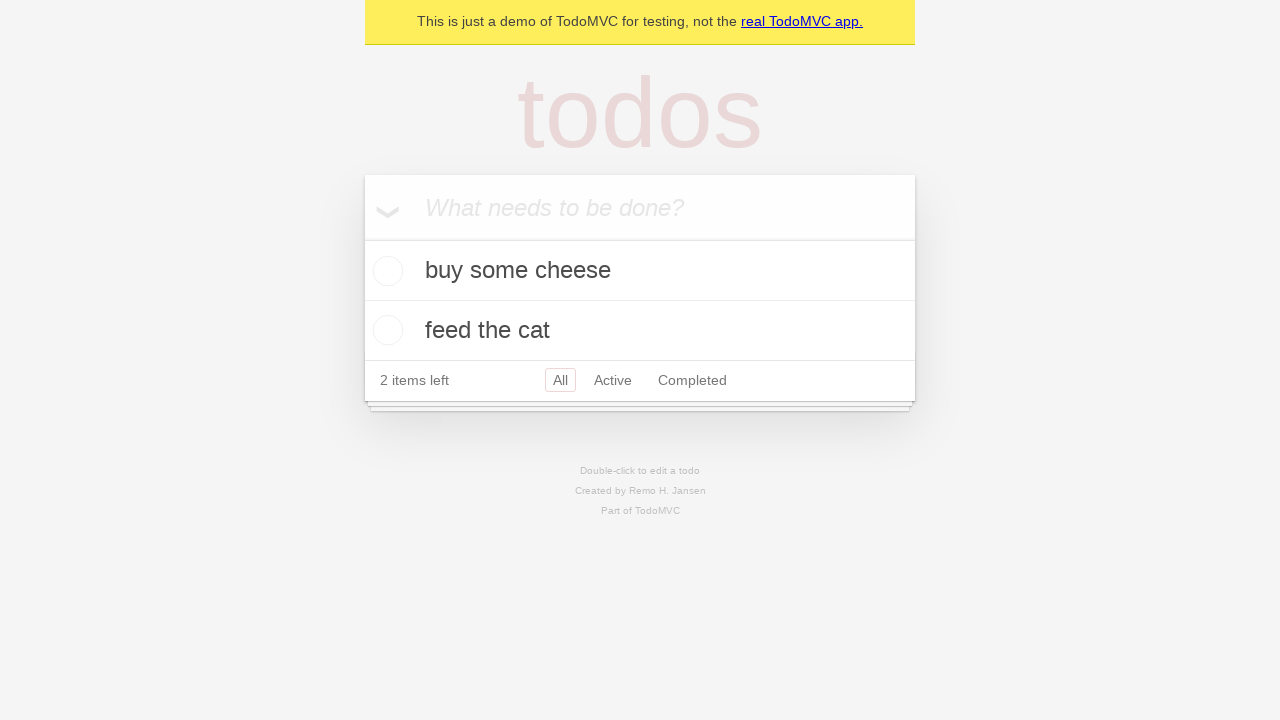

Filled todo input with 'book a doctors appointment' on internal:attr=[placeholder="What needs to be done?"i]
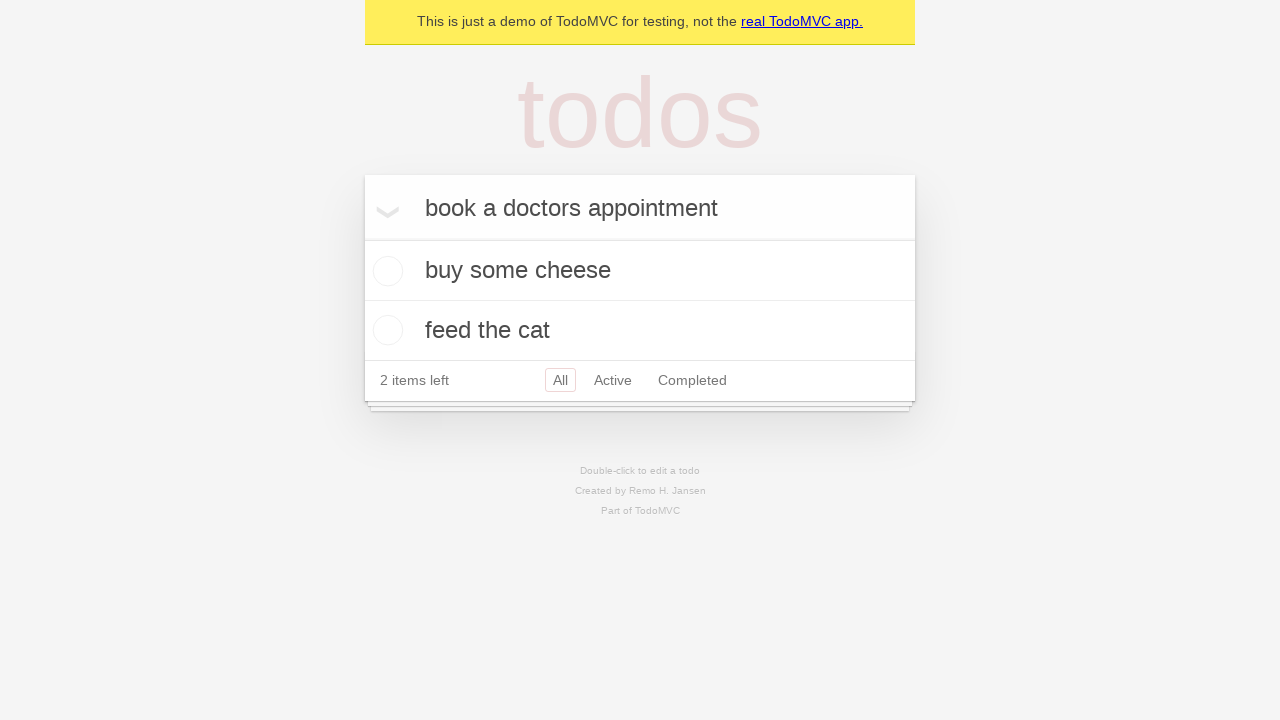

Pressed Enter to create todo 'book a doctors appointment' on internal:attr=[placeholder="What needs to be done?"i]
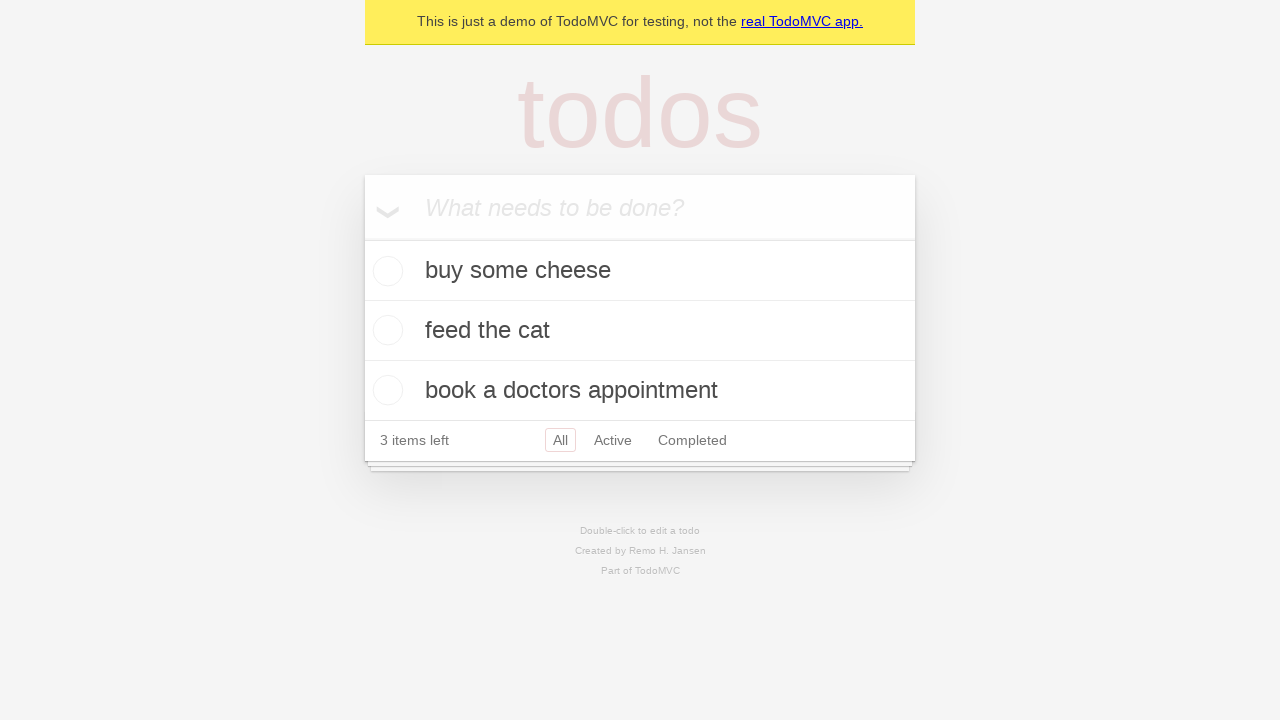

Waited for all 3 todo items to load
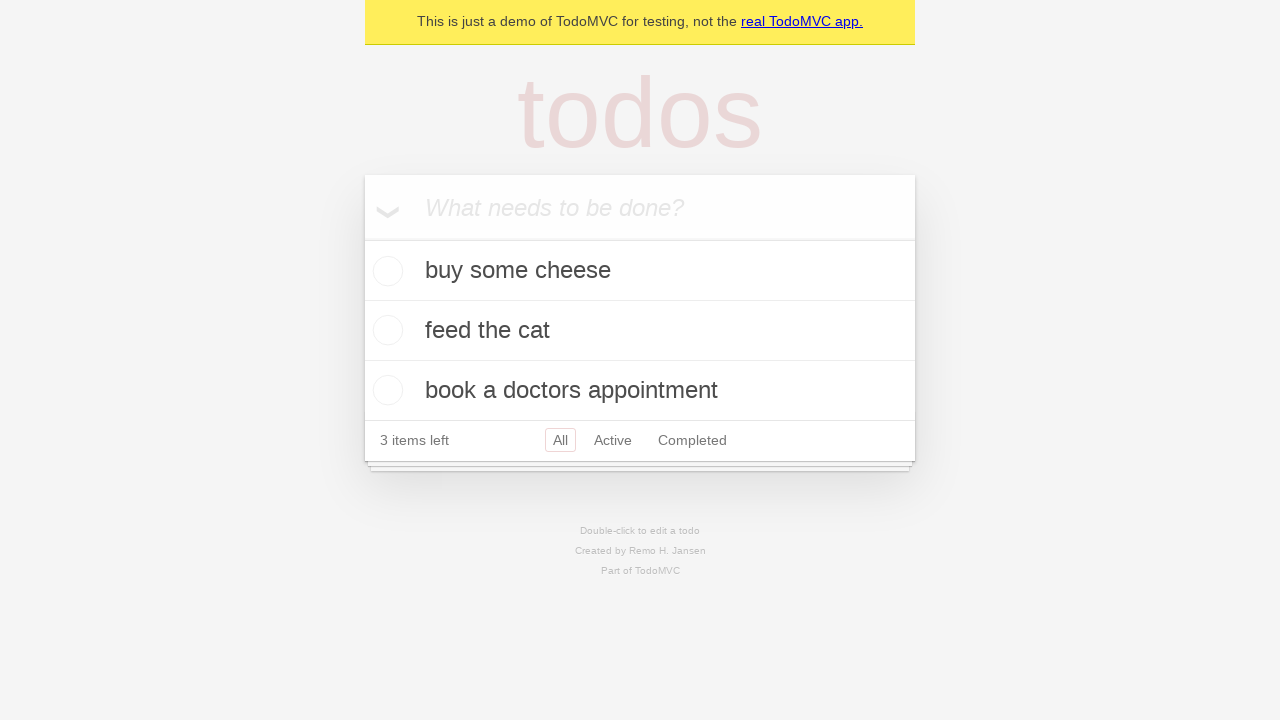

Clicked Active filter link at (613, 440) on internal:role=link[name="Active"i]
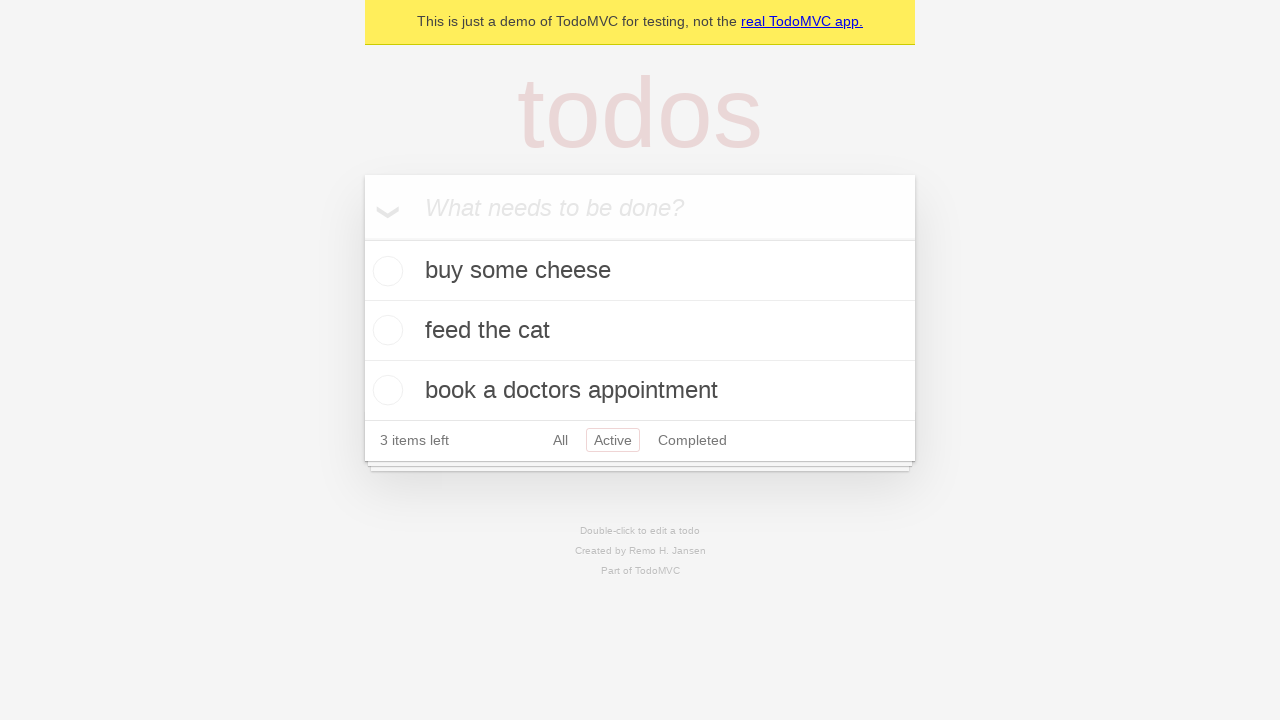

Clicked Completed filter link to verify highlight at (692, 440) on internal:role=link[name="Completed"i]
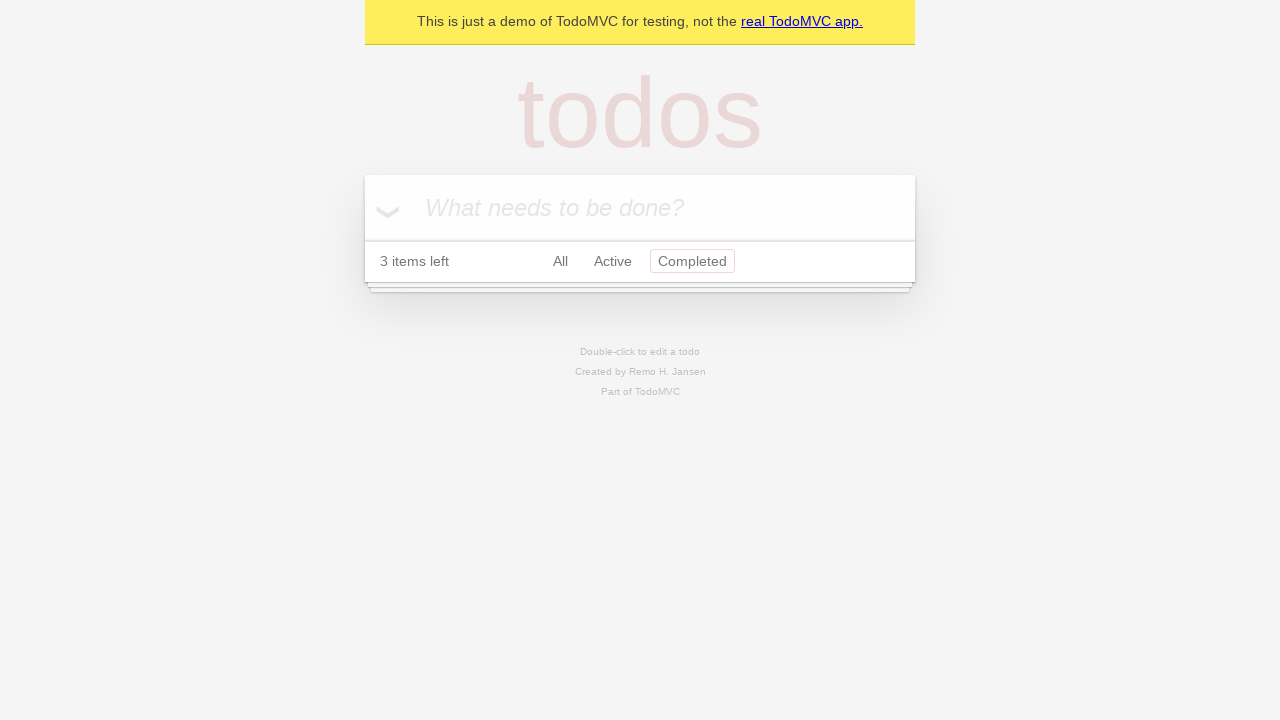

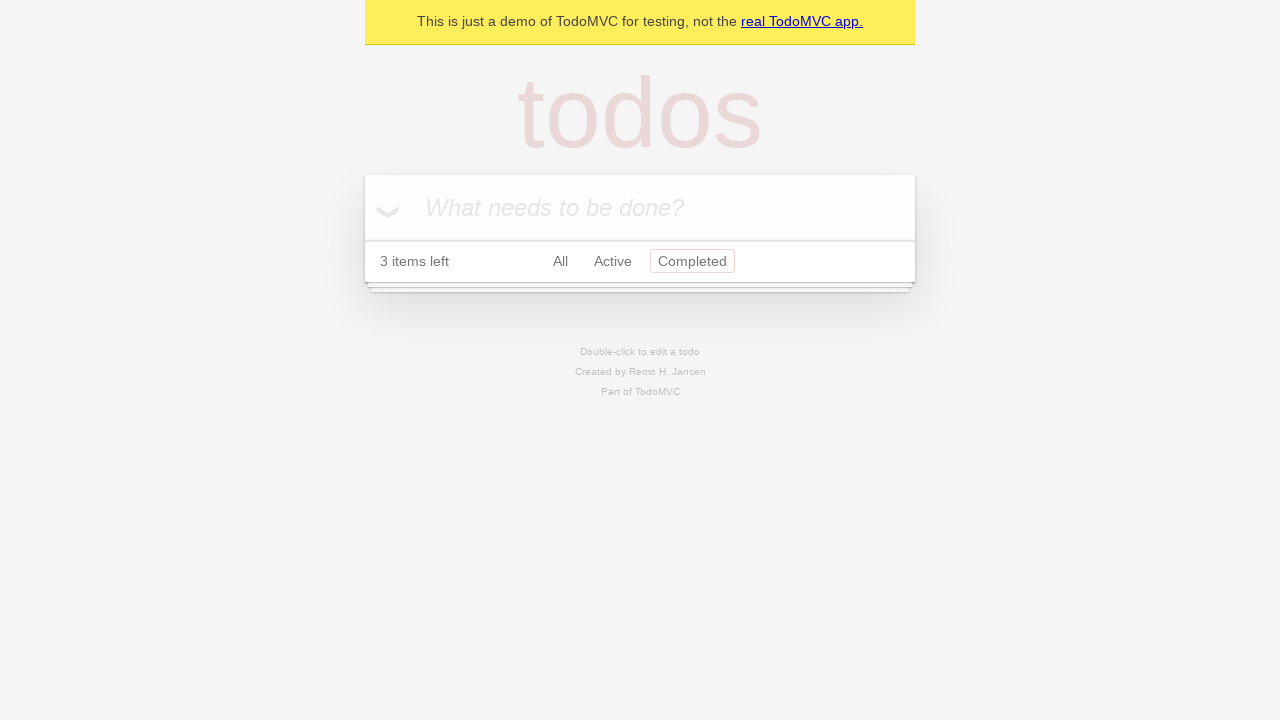